Tests ARIA live region functionality by clicking the announce button and verifying the announcement text appears.

Starting URL: https://padraic79.github.io/AutomationProjects/features.html

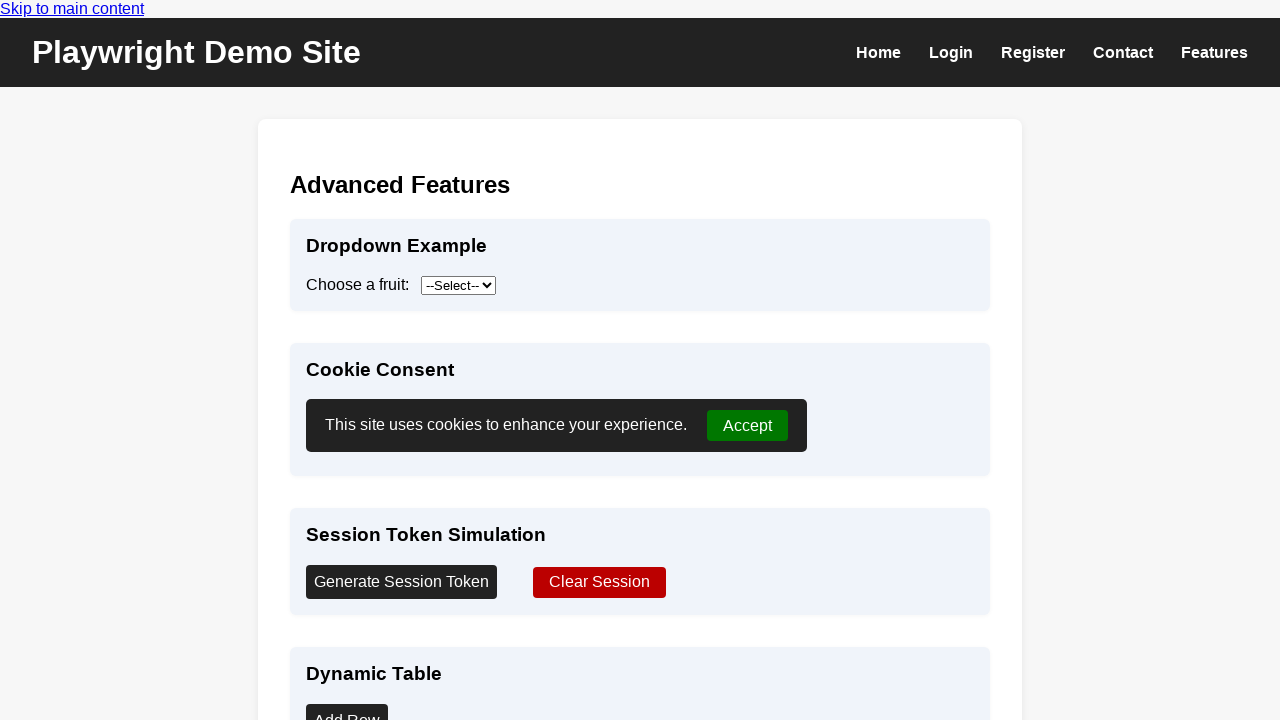

Clicked announce button to trigger ARIA live region at (385, 556) on #announce-btn
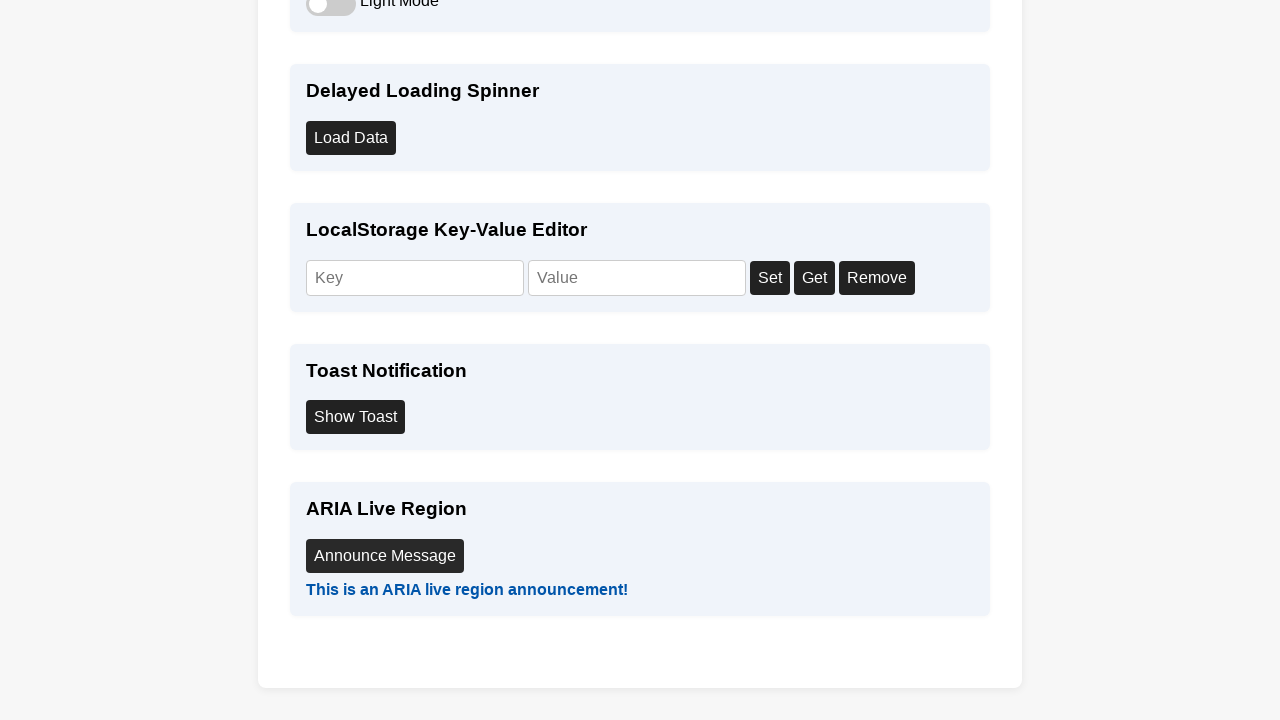

ARIA live region updated with announcement text
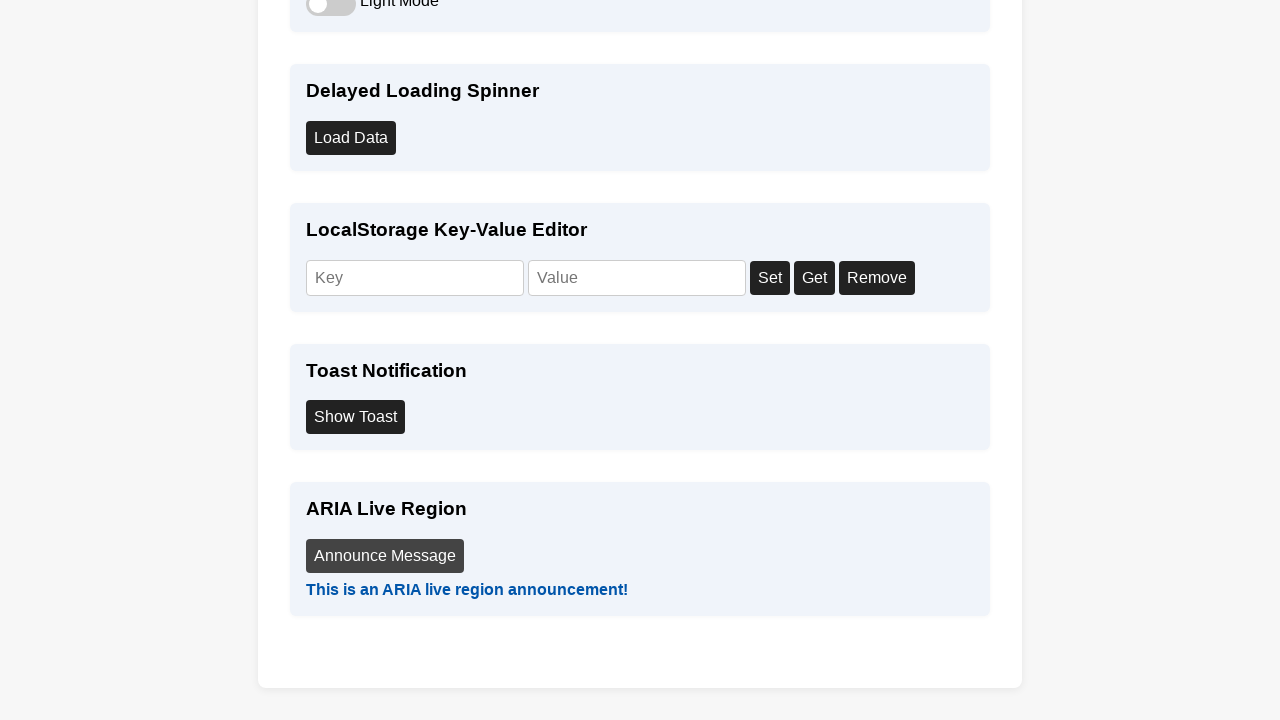

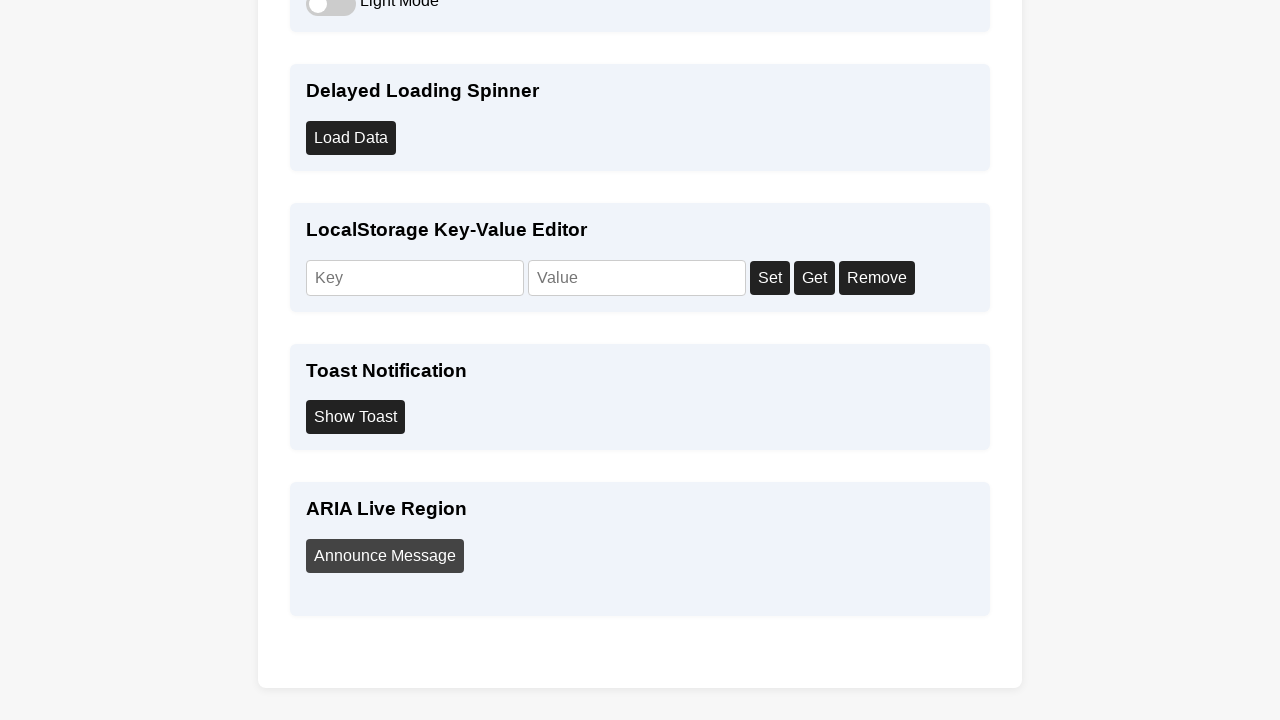